Tests radio button interactions by clicking on radio buttons using JavaScript execution and label clicks

Starting URL: http://demoqa.com/radio-button

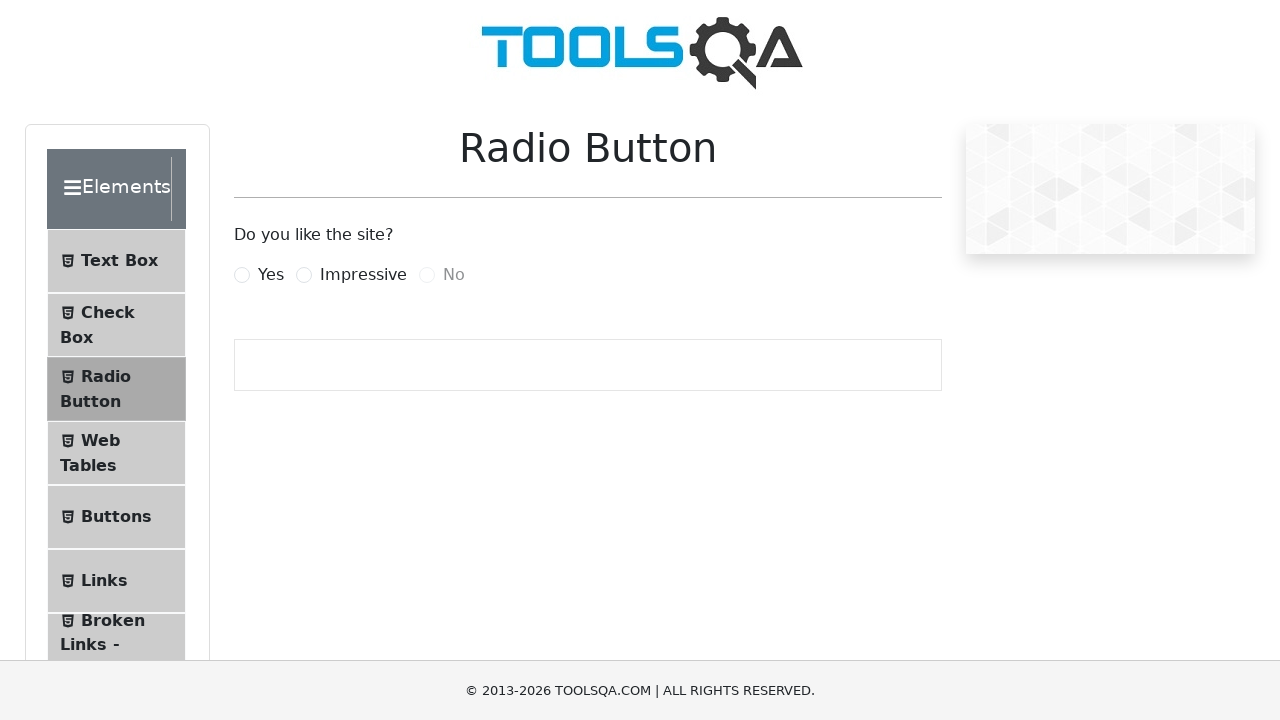

Clicked 'Yes' radio button using force click to bypass overlay at (242, 275) on #yesRadio
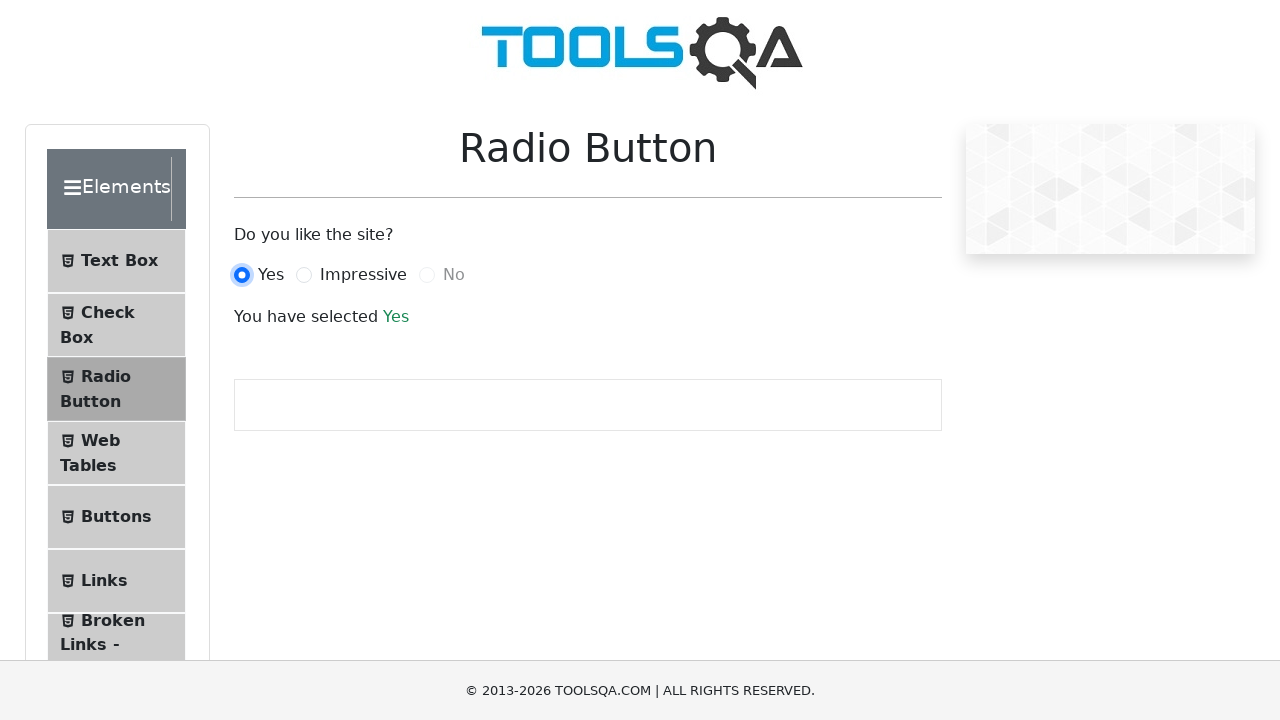

Clicked 'No' radio button using force click to bypass overlay at (427, 275) on #noRadio
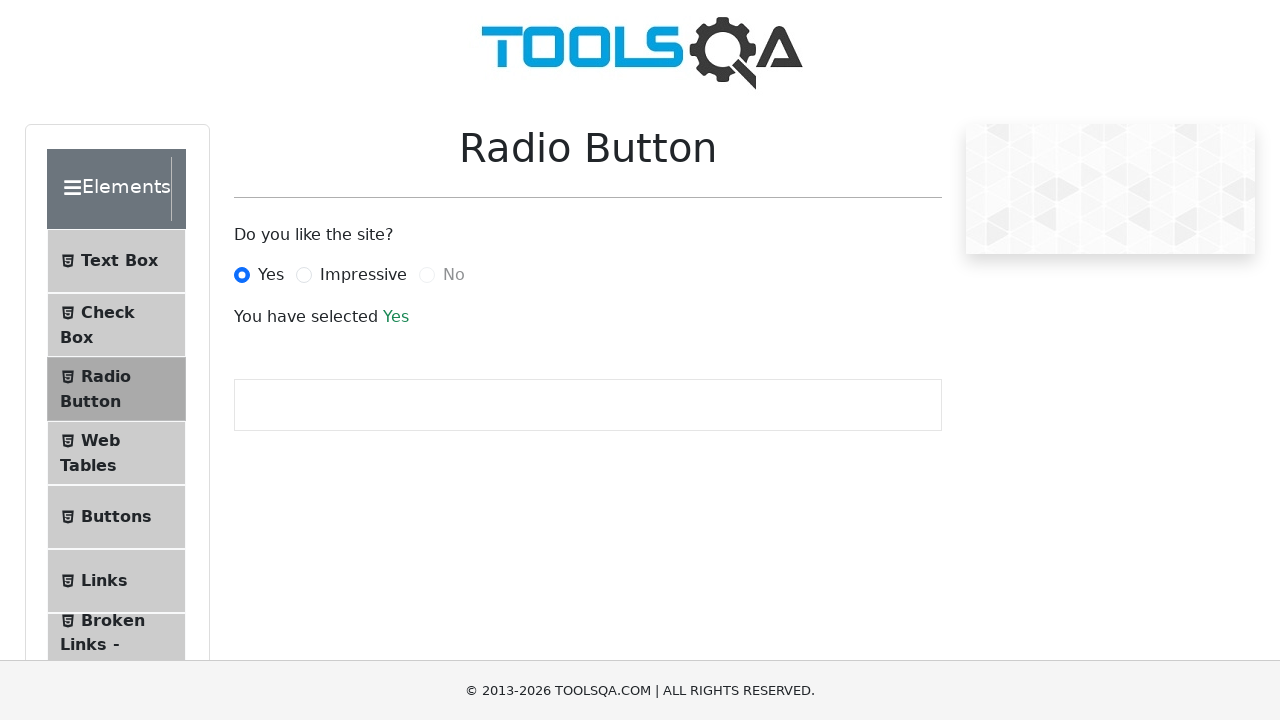

Clicked 'Impressive' radio button via its label at (363, 275) on label[for='impressiveRadio']
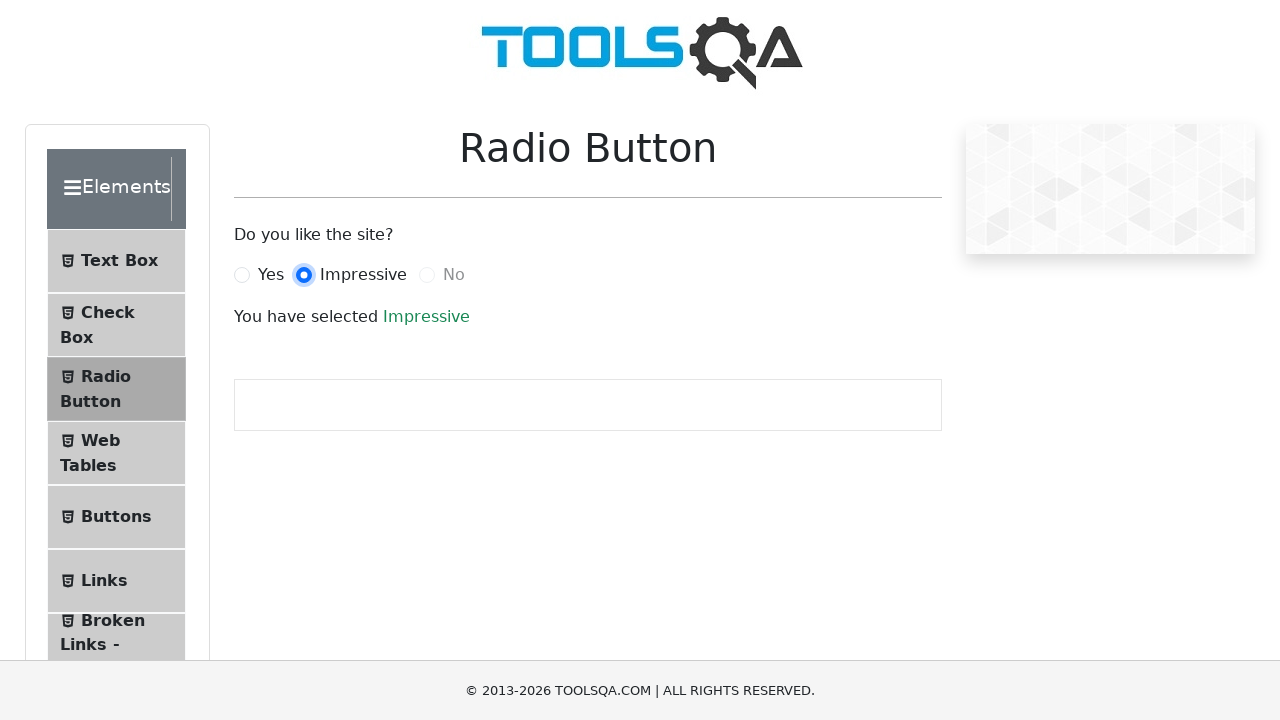

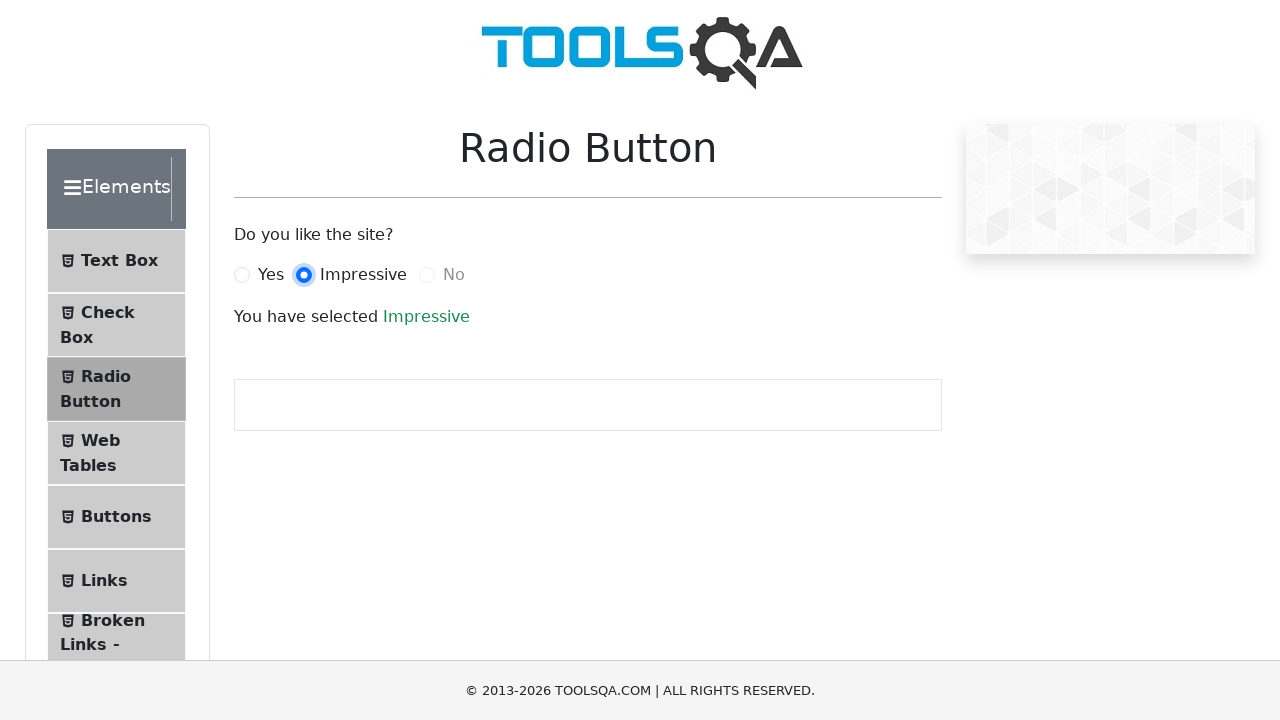